Tests the Python.org website using Chrome webdriver by searching for "pycon" and verifying results

Starting URL: http://www.python.org

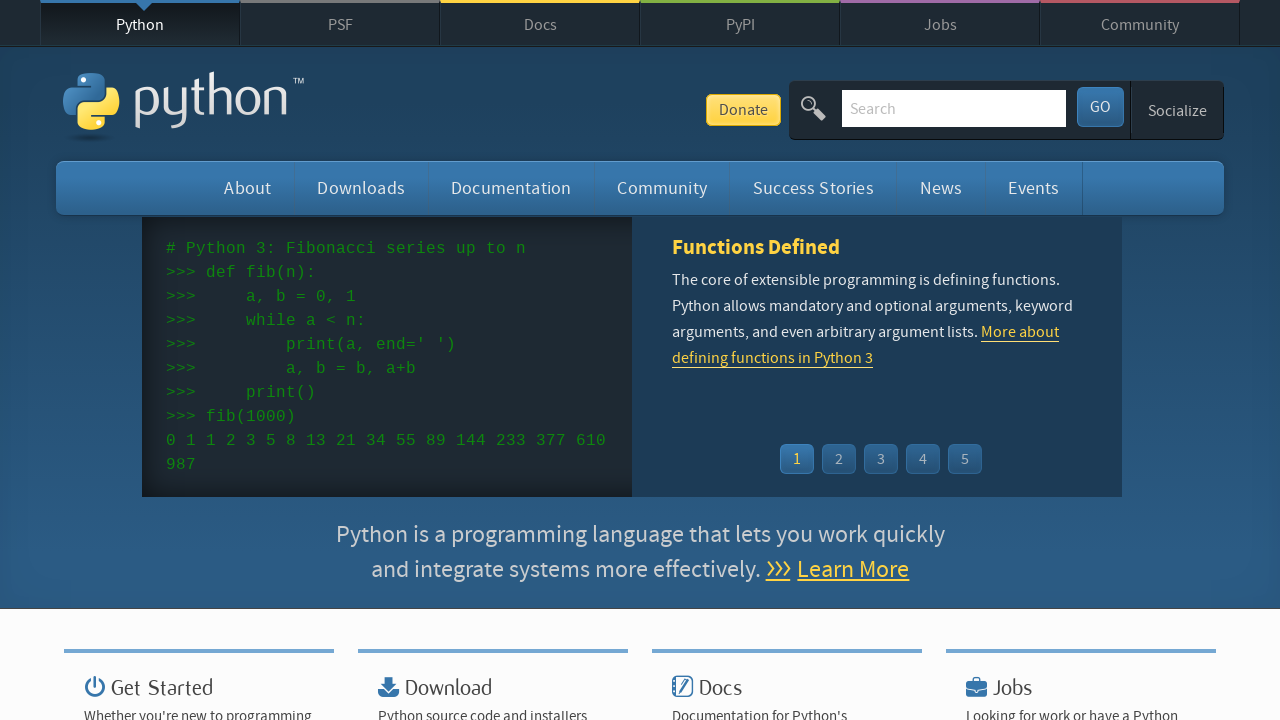

Verified page title contains 'Python'
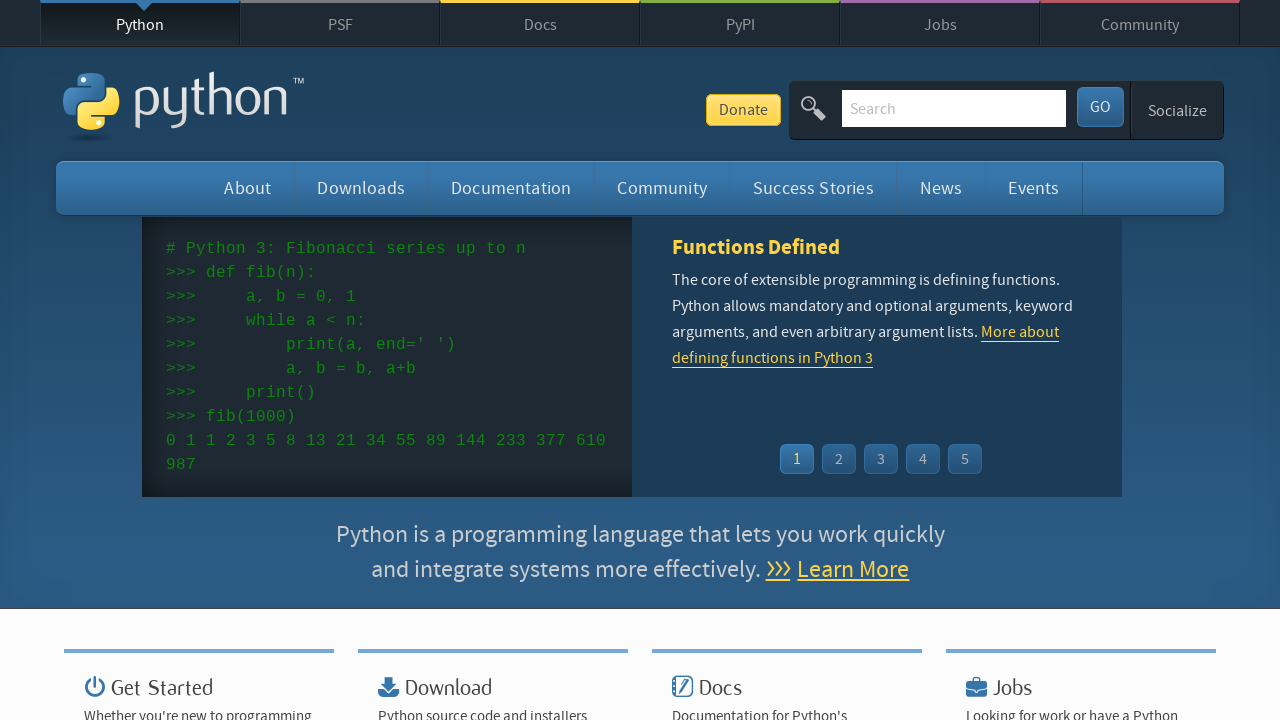

Cleared search box on input[name='q']
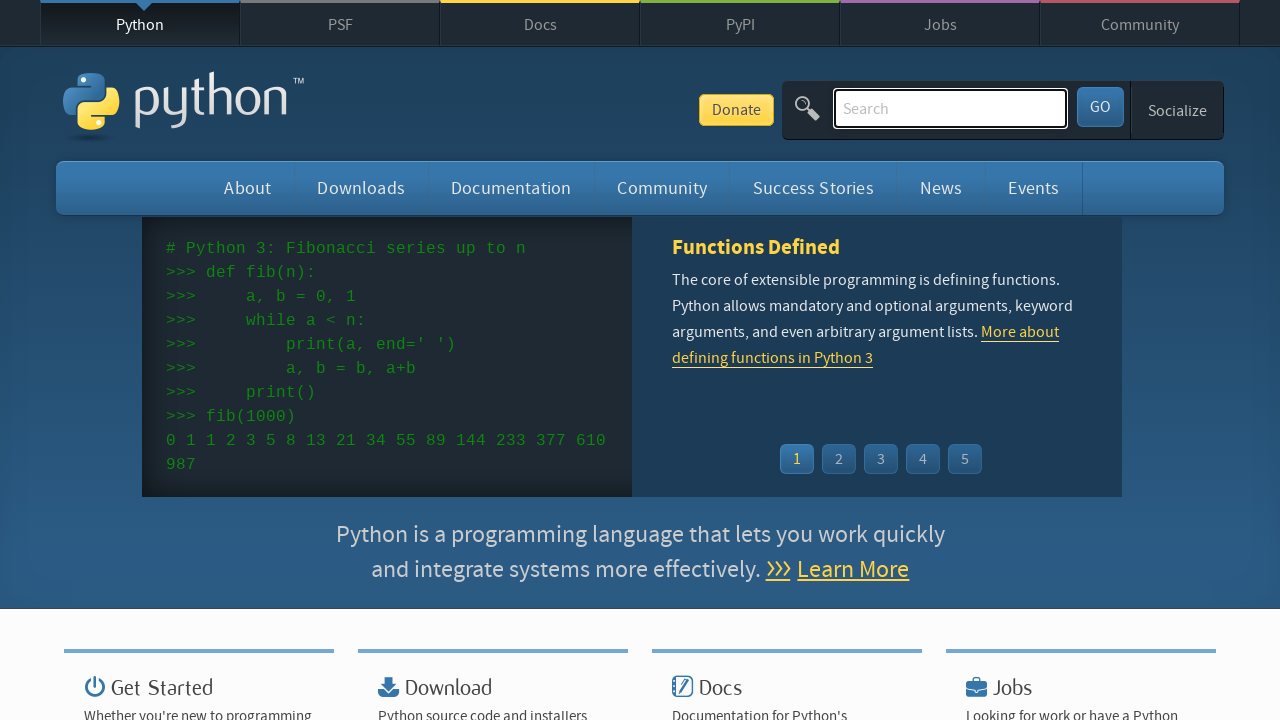

Filled search box with 'pycon' on input[name='q']
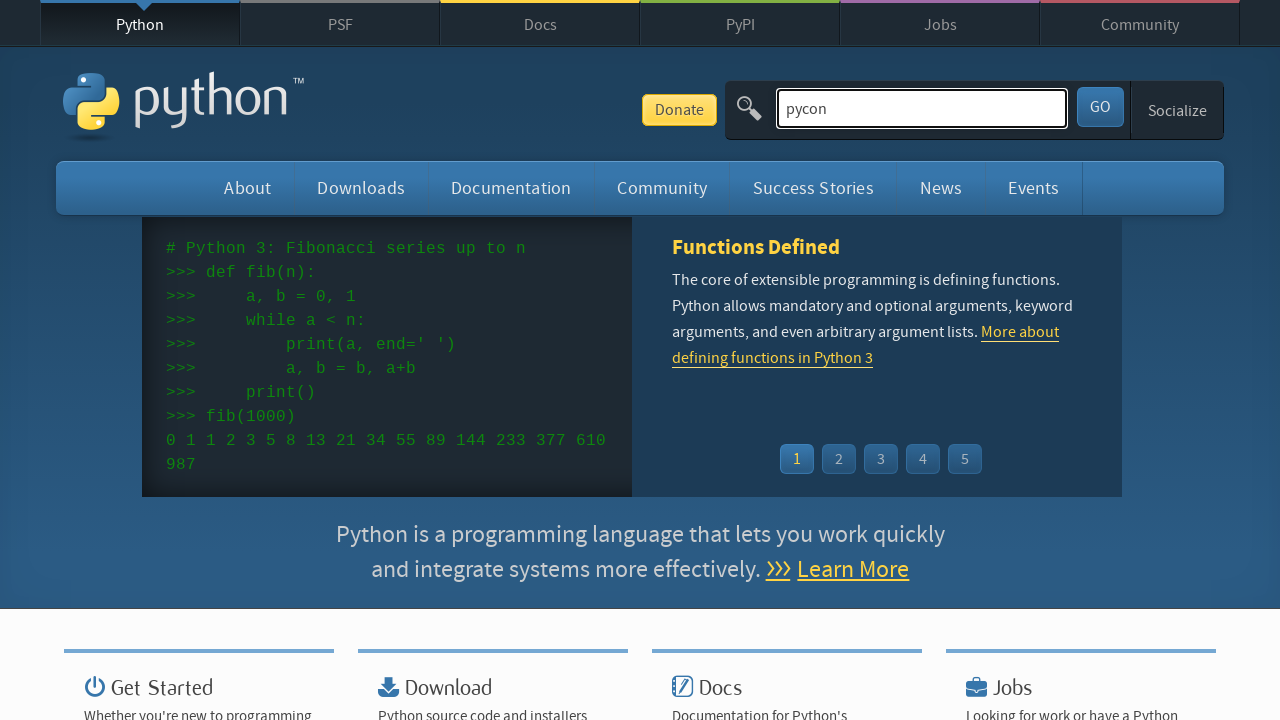

Pressed Enter to submit search on input[name='q']
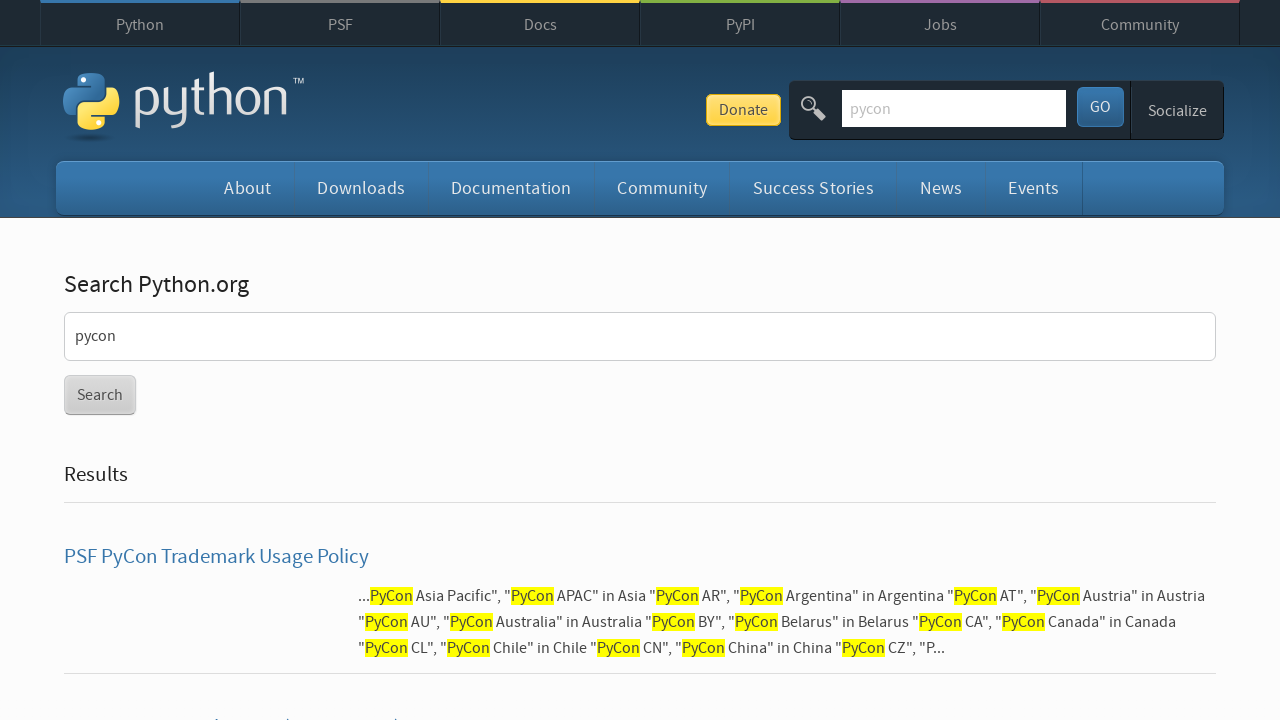

Waited for network idle - search results loaded
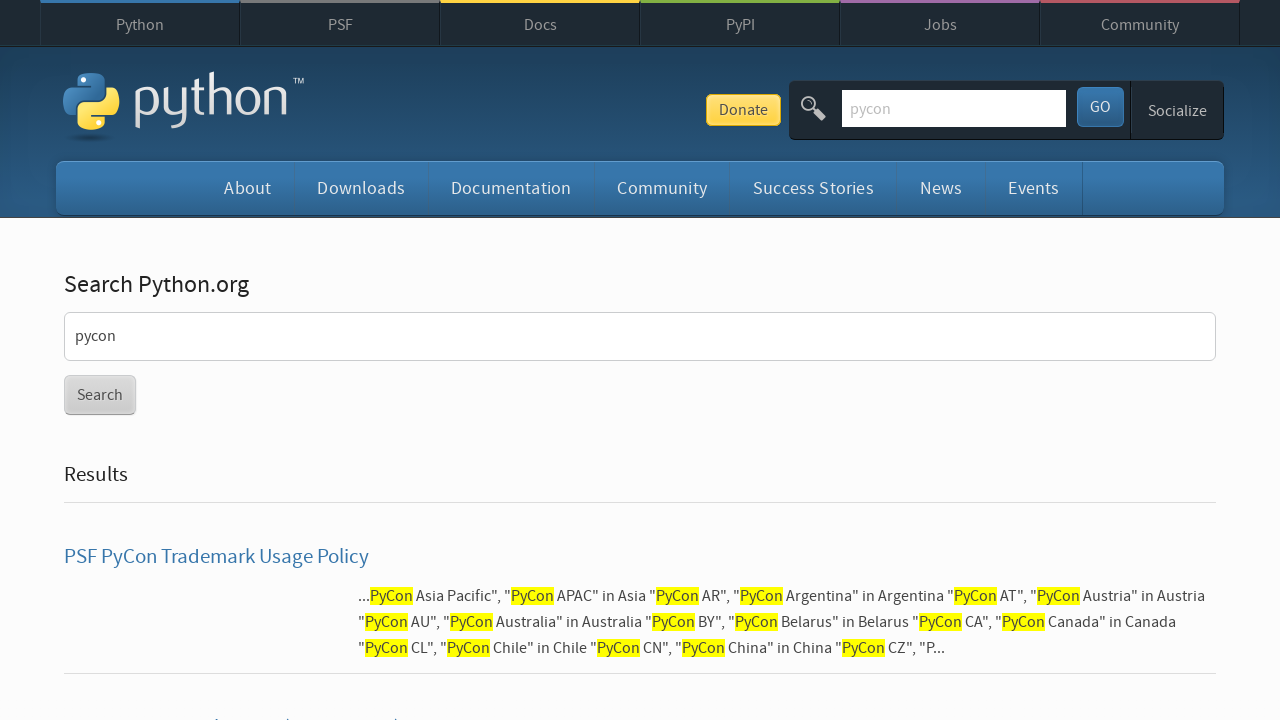

Verified search returned results (no 'No results found' message)
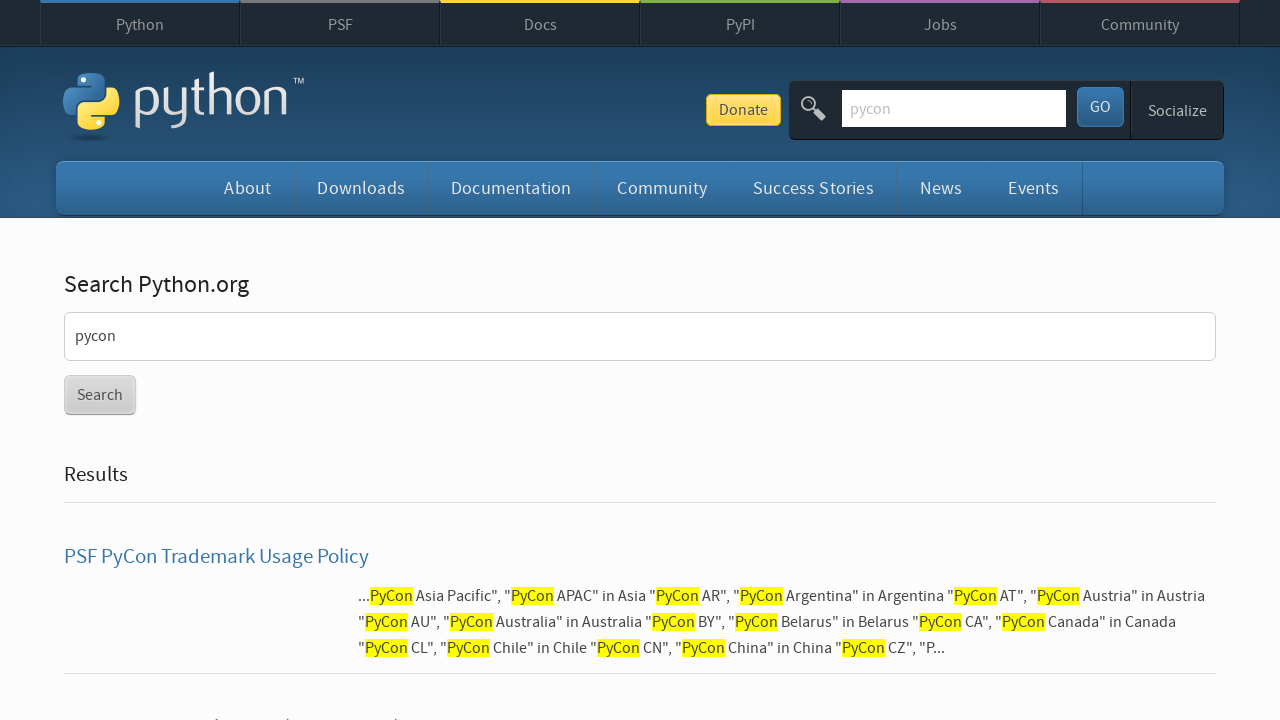

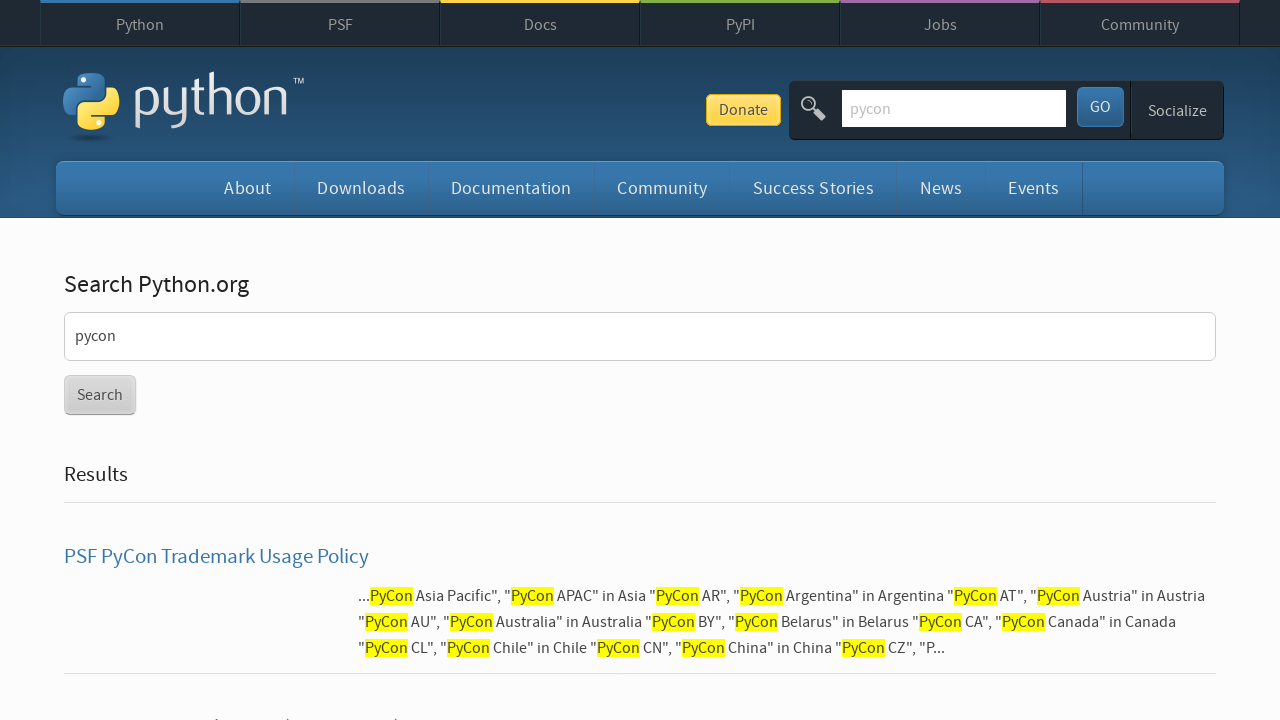